Tests 7-character validation form with valid numeric input "1234567" and verifies it returns "Valid Value"

Starting URL: https://testpages.eviltester.com/styled/apps/7charval/simple7charvalidation.html

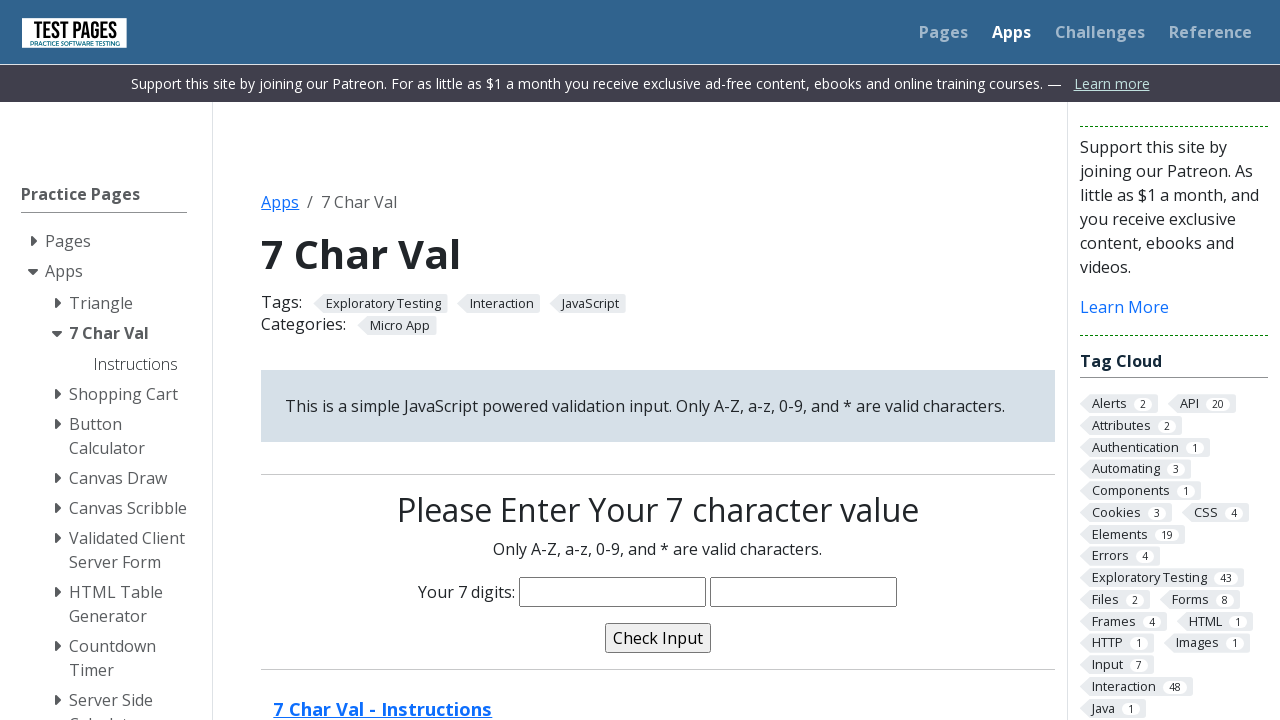

Filled 7-character input field with valid numeric value '1234567' on input[name='characters']
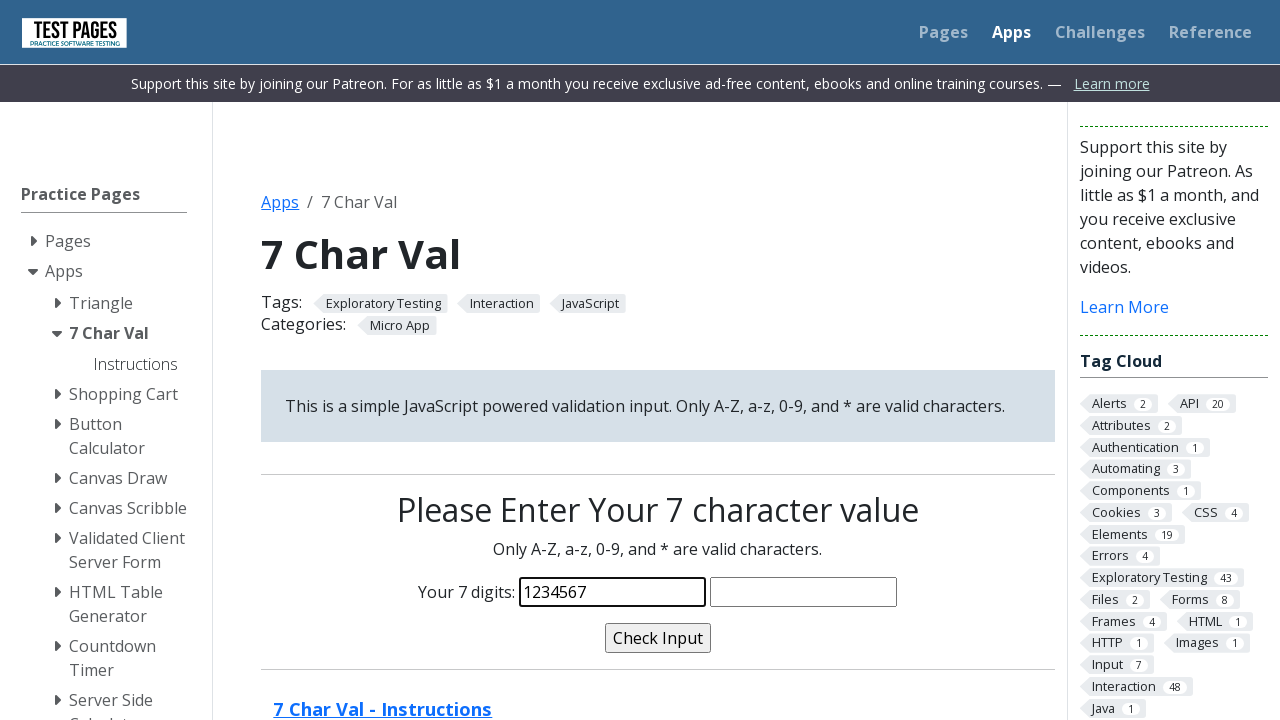

Clicked validate button to check input at (658, 638) on input[name='validate']
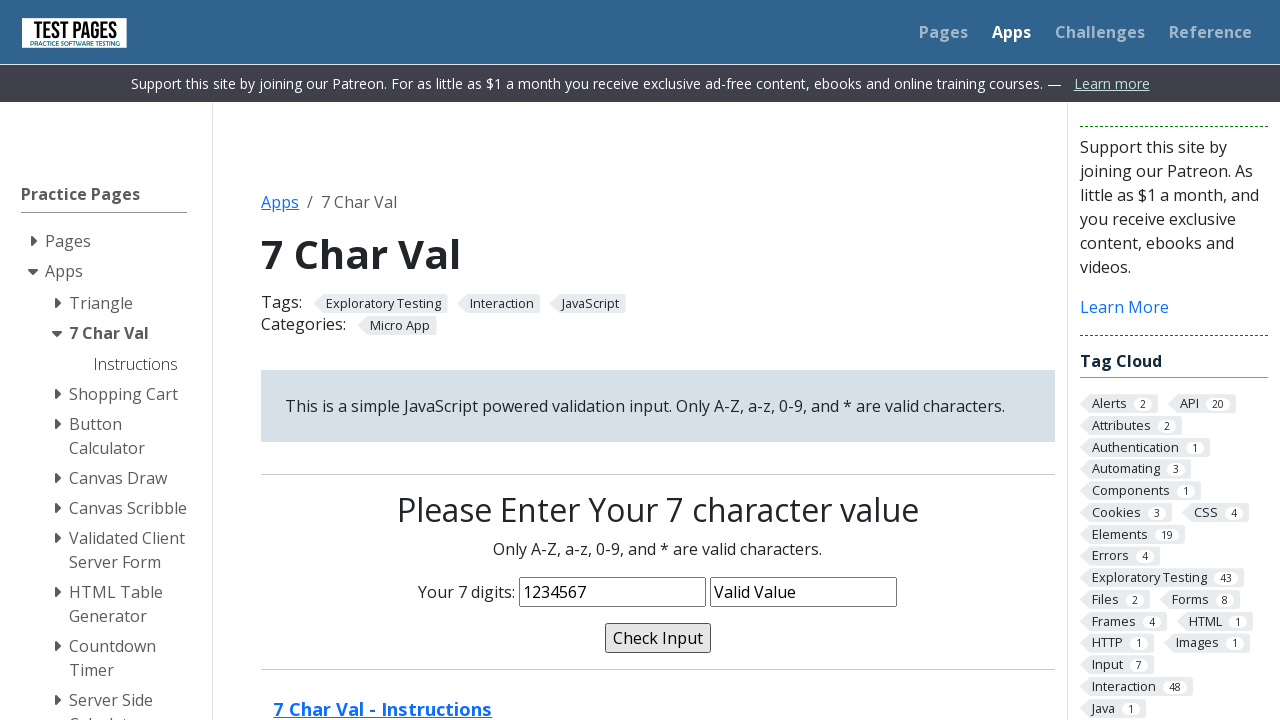

Verified validation message displays 'Valid Value' as expected
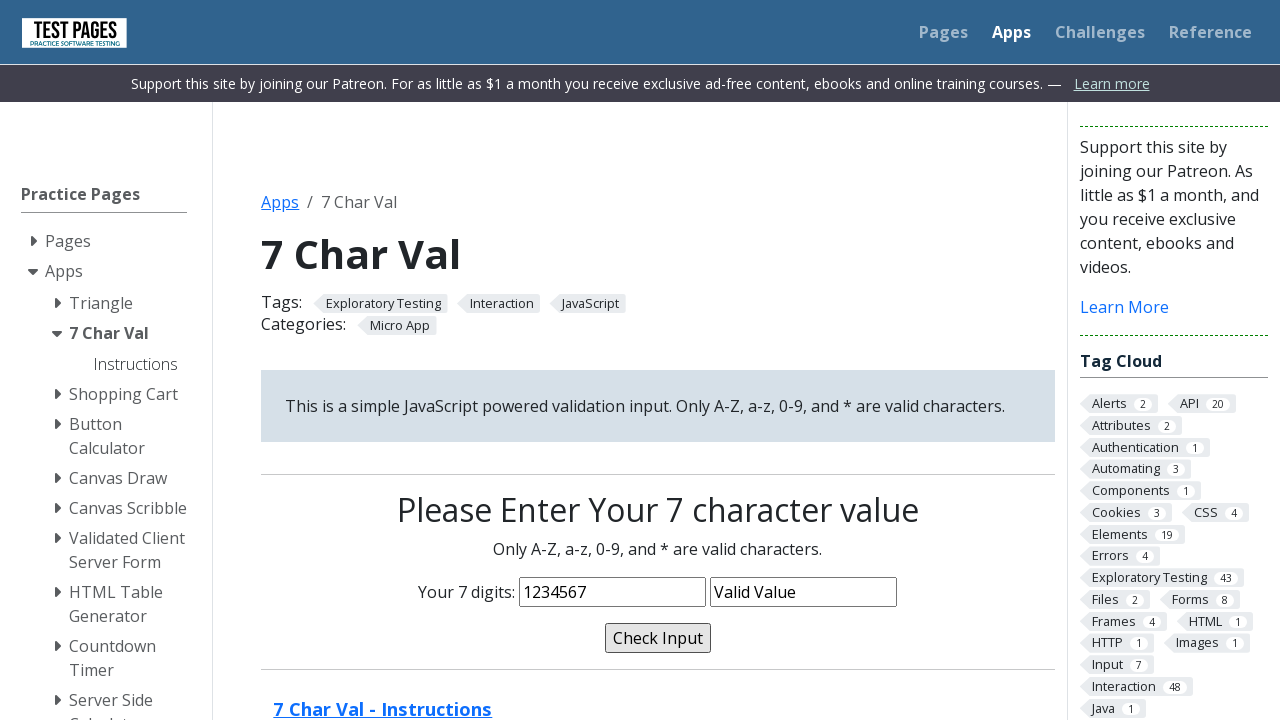

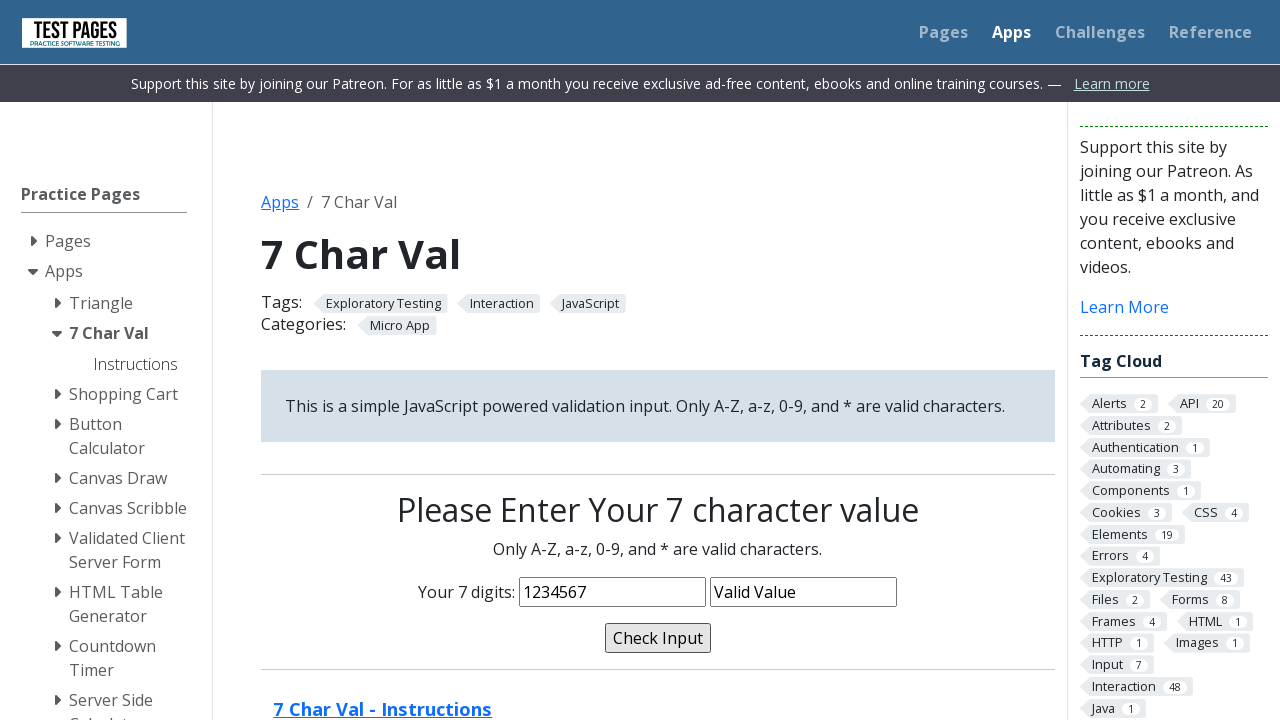